Tests navigation on W3Schools by clicking a subtopic navigation link

Starting URL: https://www.w3schools.com/html/html_comments.asp

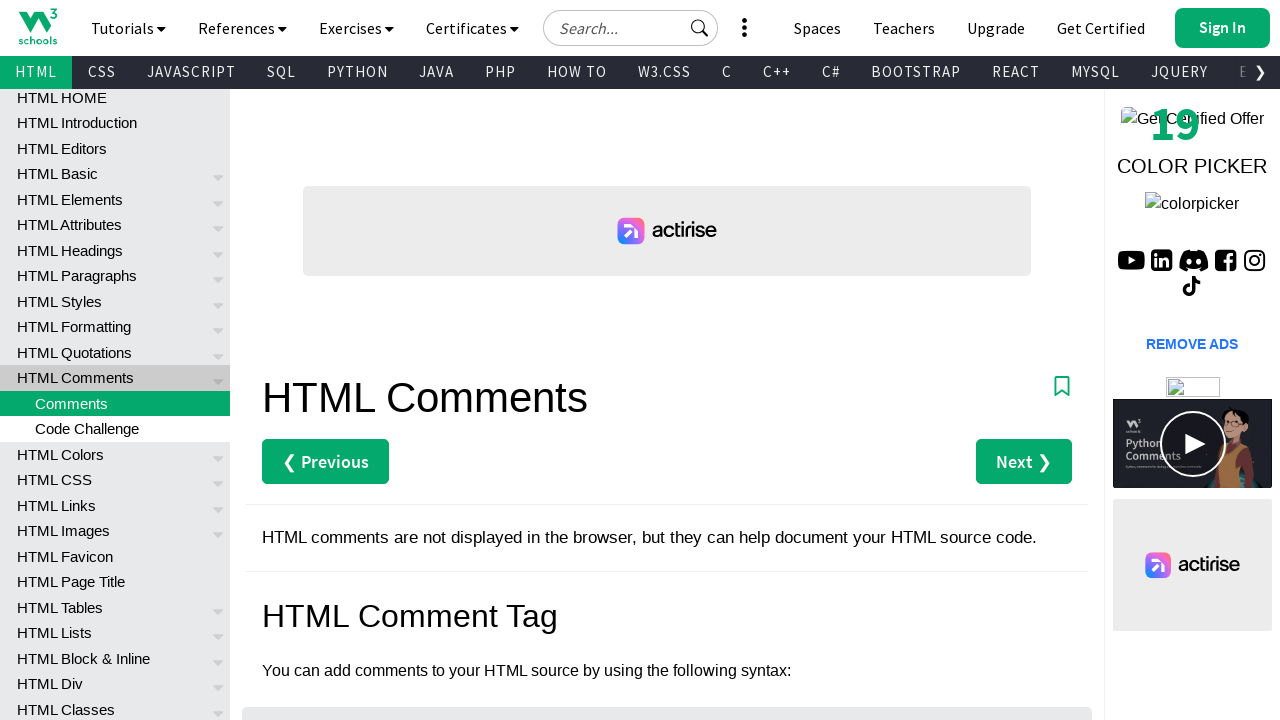

Navigated to W3Schools HTML comments page
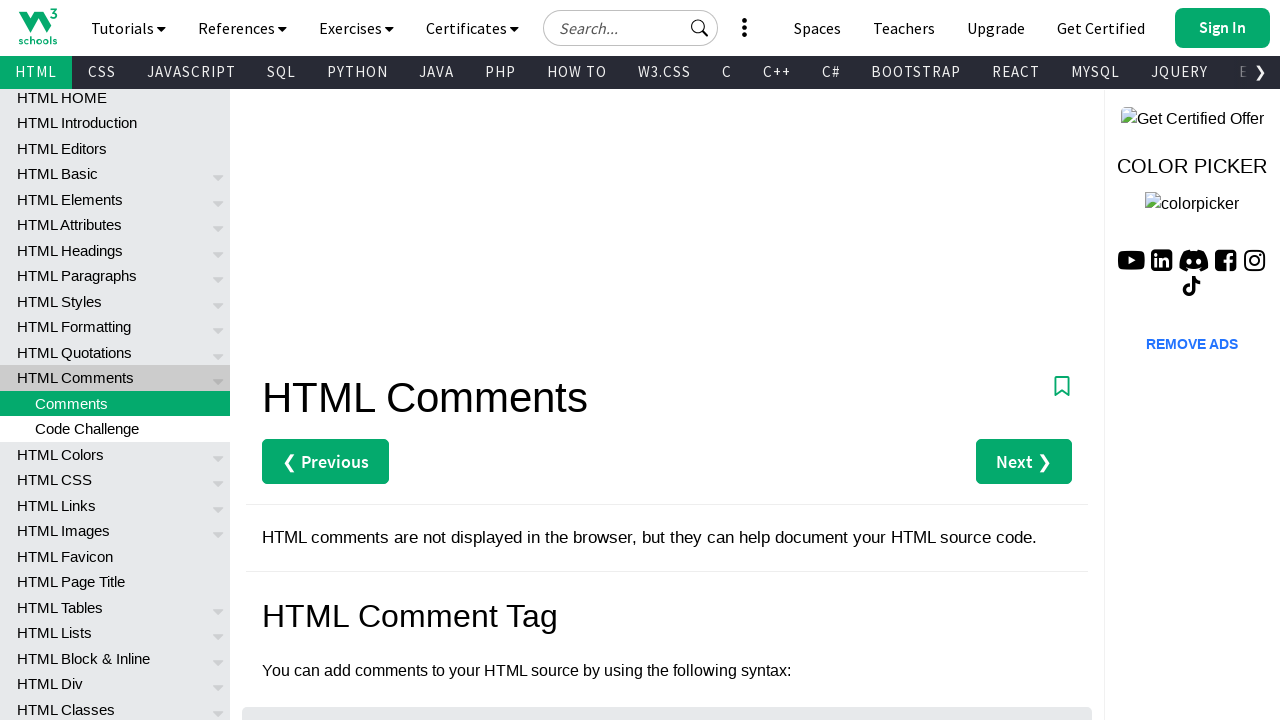

Clicked the 5th subtopic navigation link at (102, 72) on #subtopnav a:nth-child(5)
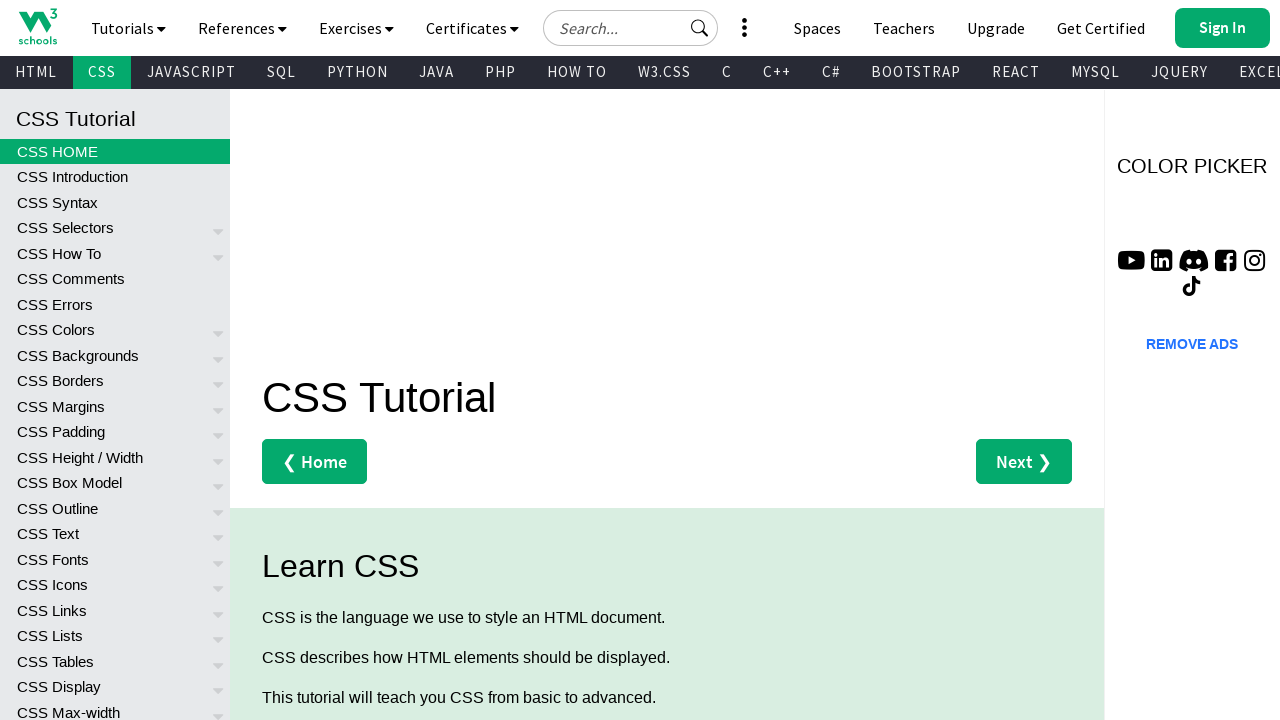

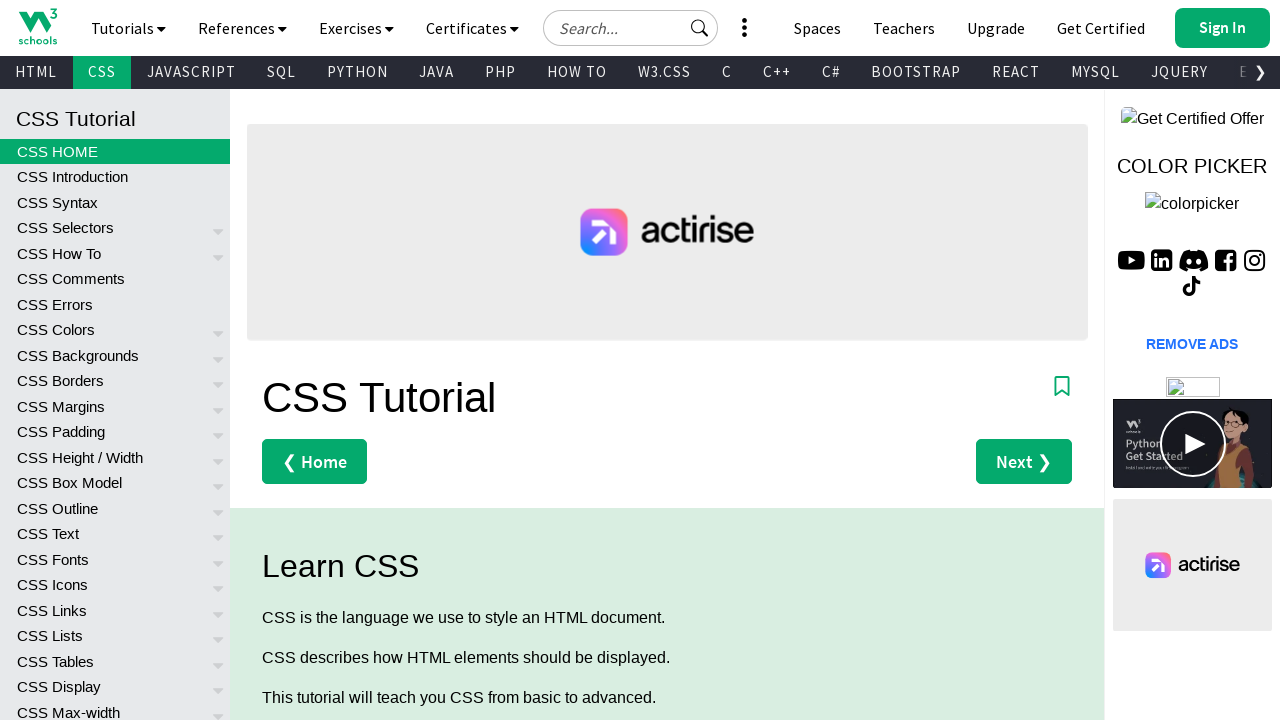